Tests right-click (context click) functionality by performing a right-click on a button and verifying the confirmation message appears

Starting URL: https://demoqa.com/buttons

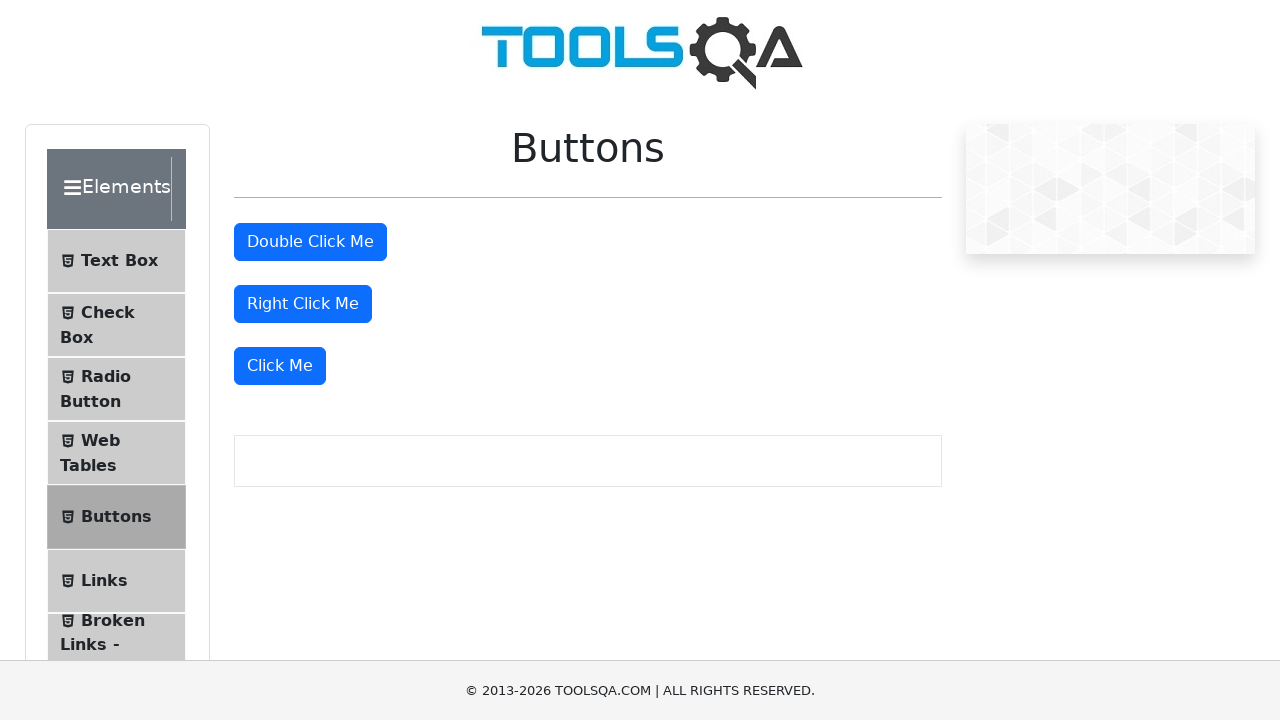

Right-clicked the 'Right Click Me' button at (303, 304) on //button[text()='Right Click Me']
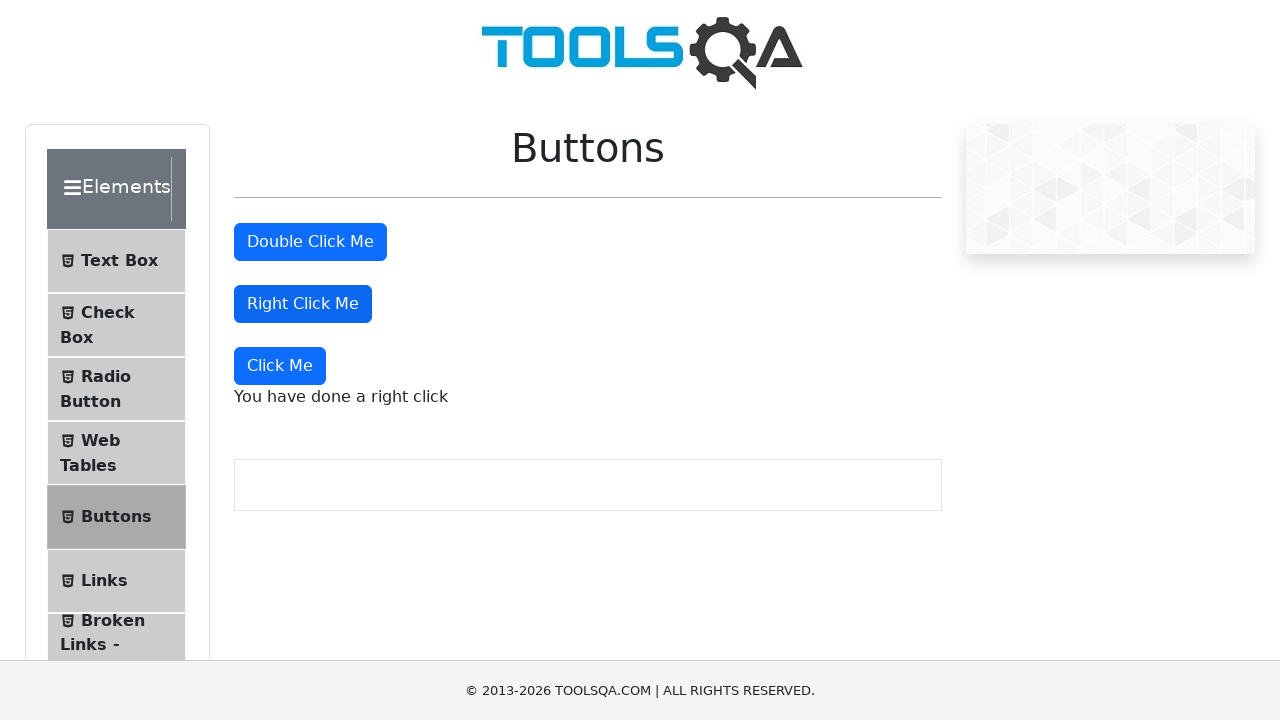

Right-click confirmation message appeared
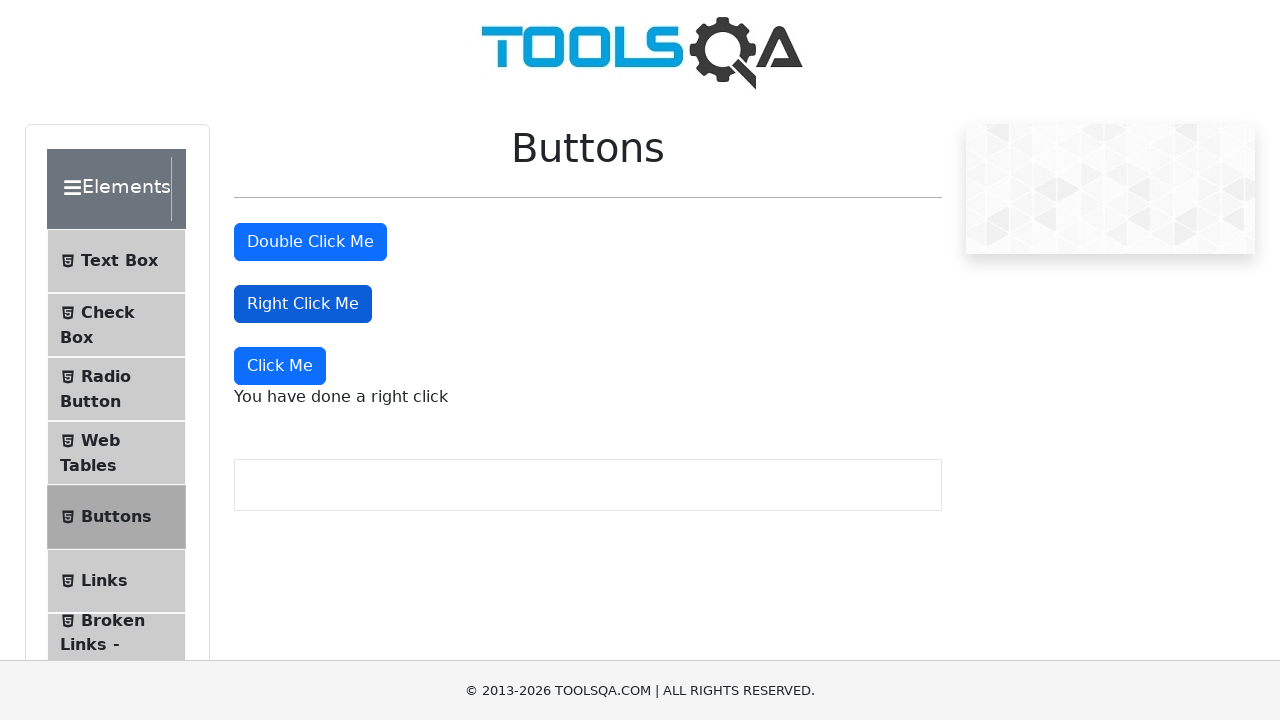

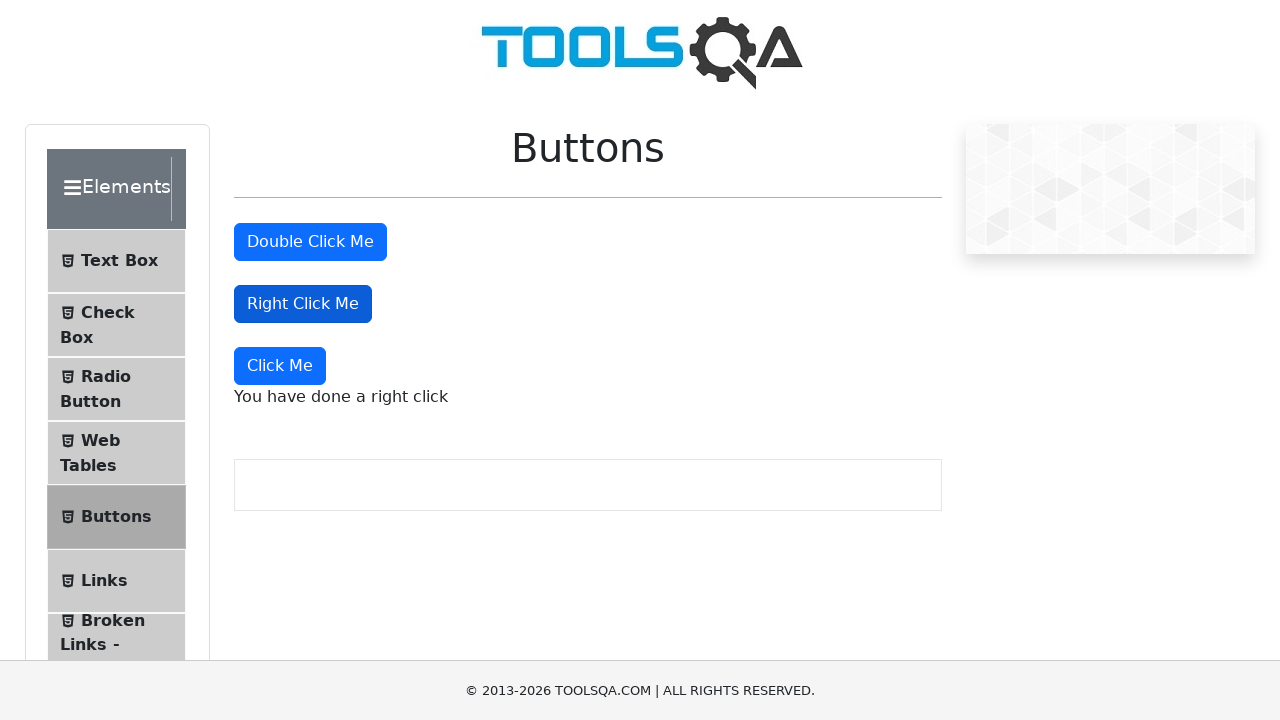